Tests iframe handling and drag-and-drop functionality by switching into an iframe, performing a drag-and-drop action, then switching back to the main content and clicking a navigation link

Starting URL: http://jqueryui.com/droppable/

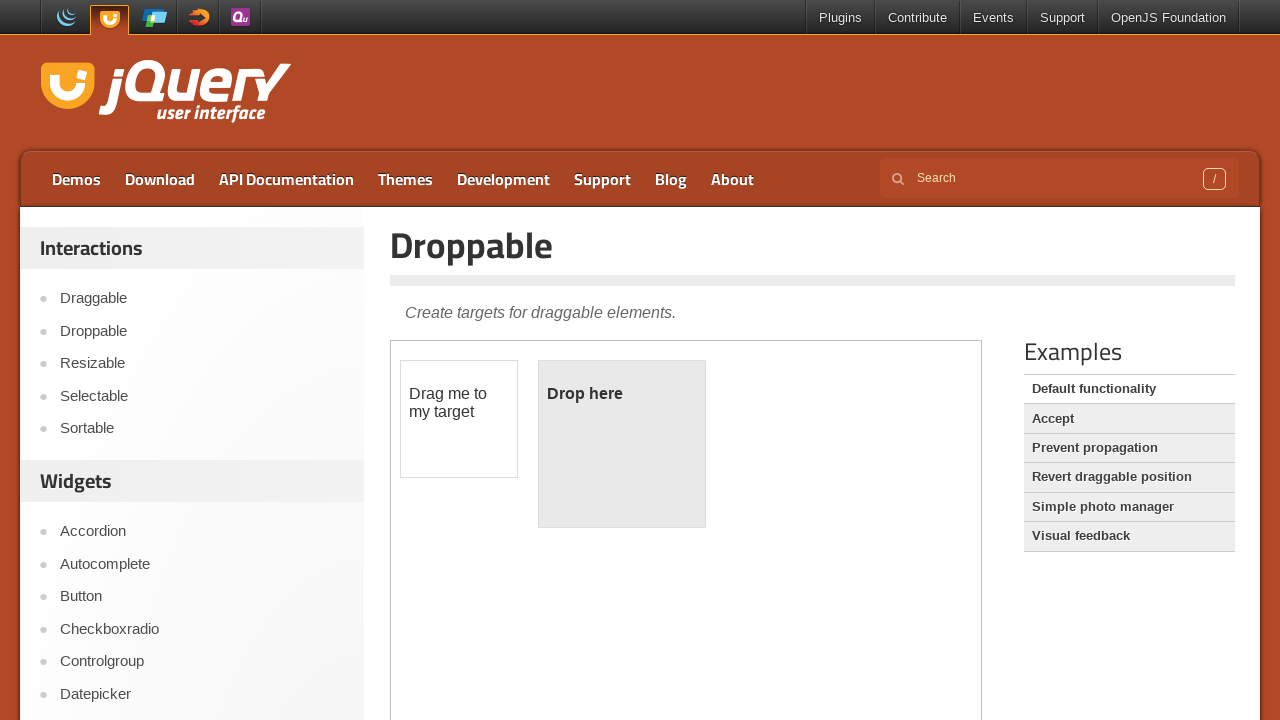

Located iframe with class 'demo-frame' containing droppable demo
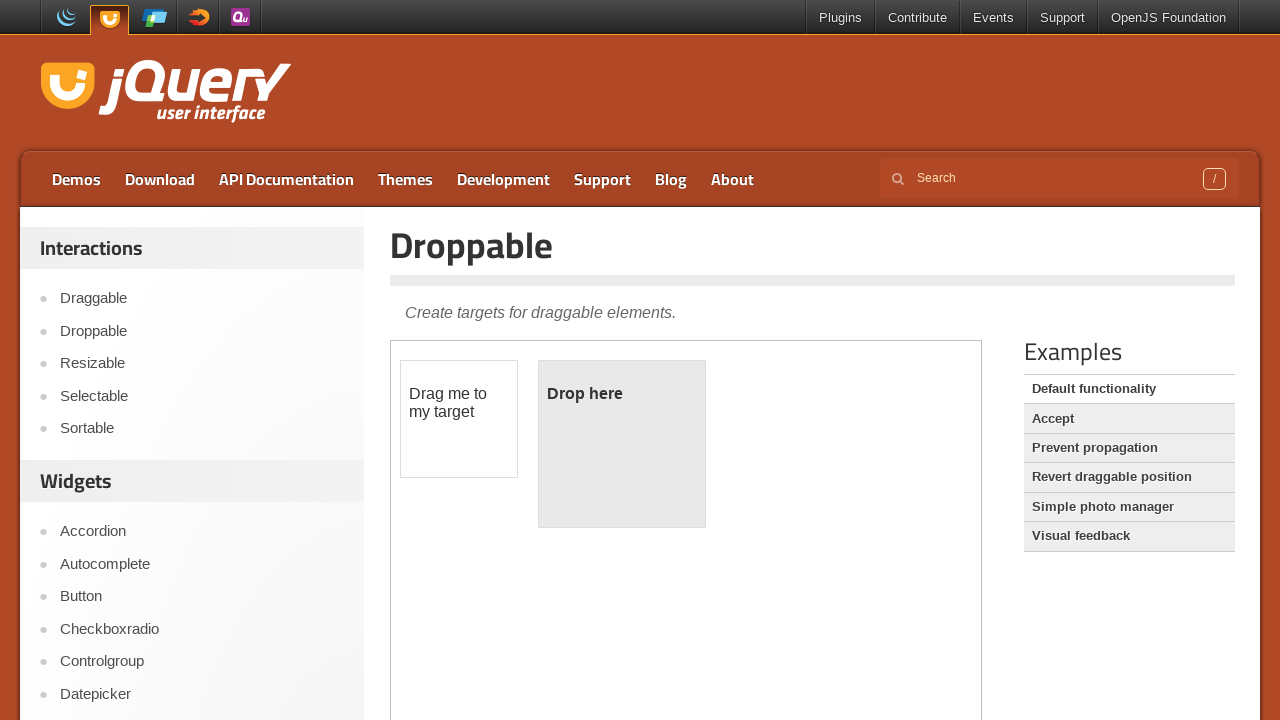

Located draggable element with id 'draggable' inside iframe
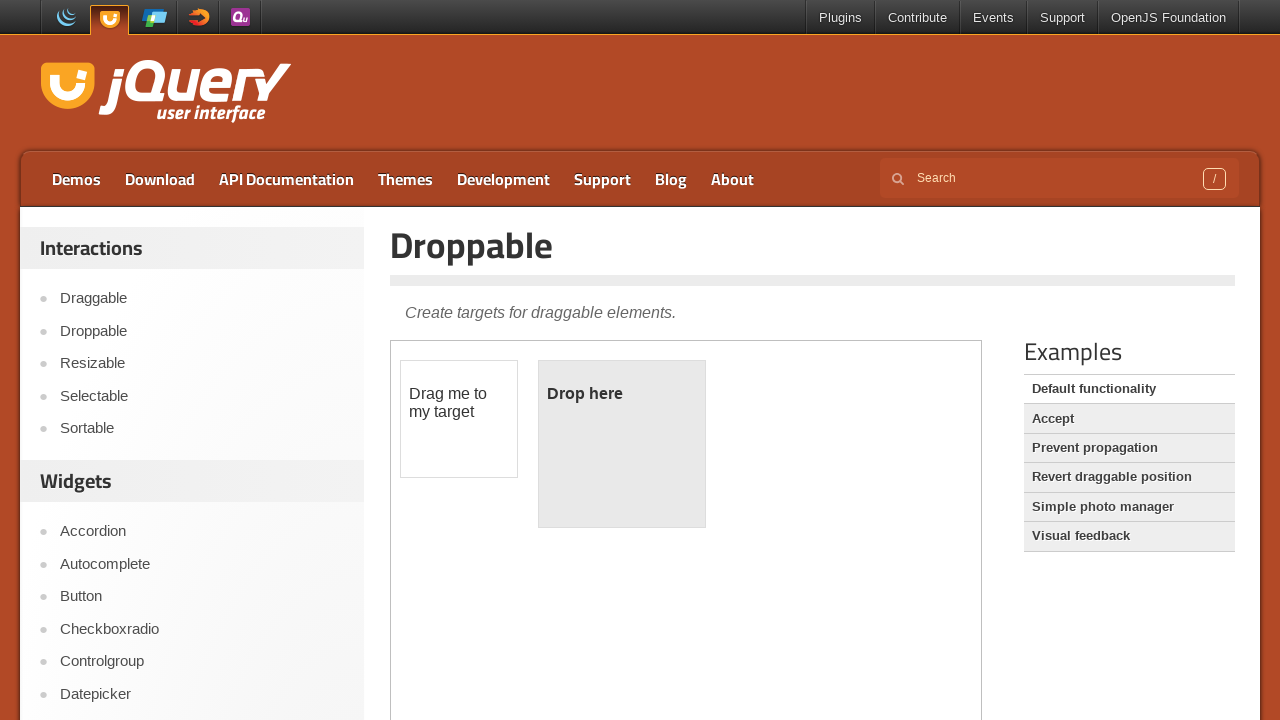

Located droppable target element with id 'droppable' inside iframe
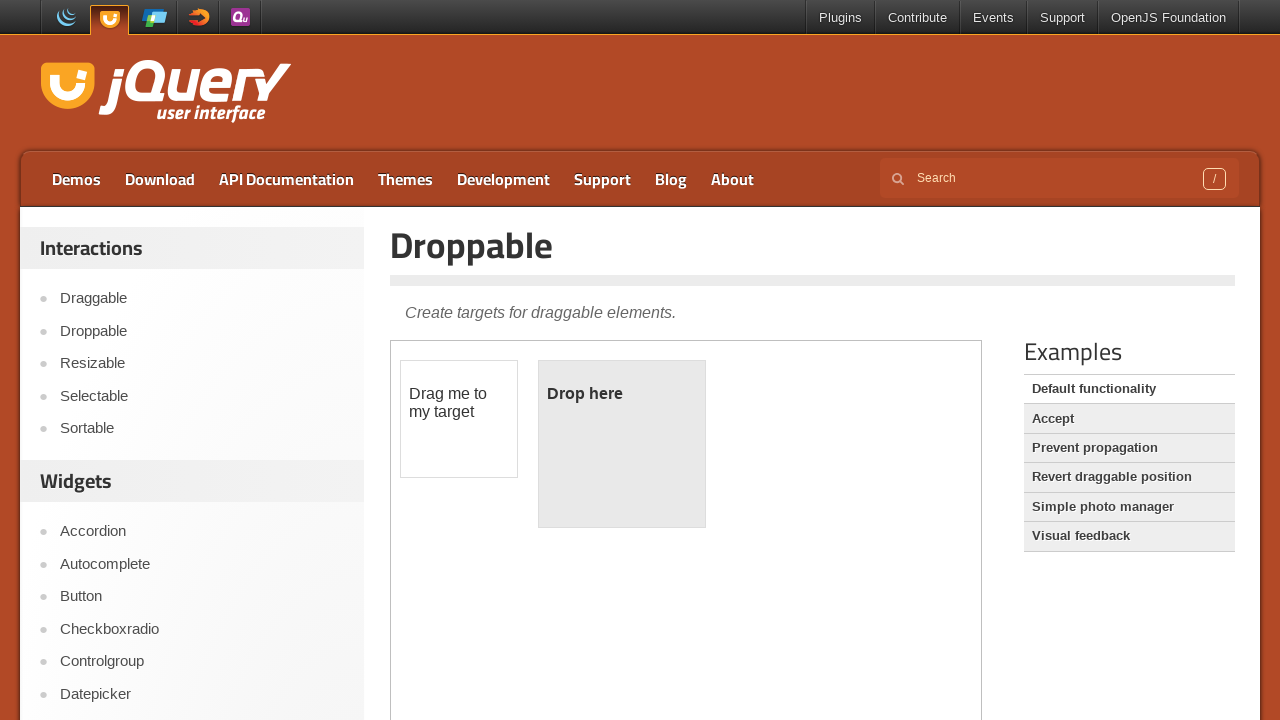

Performed drag and drop action from draggable to droppable element at (622, 444)
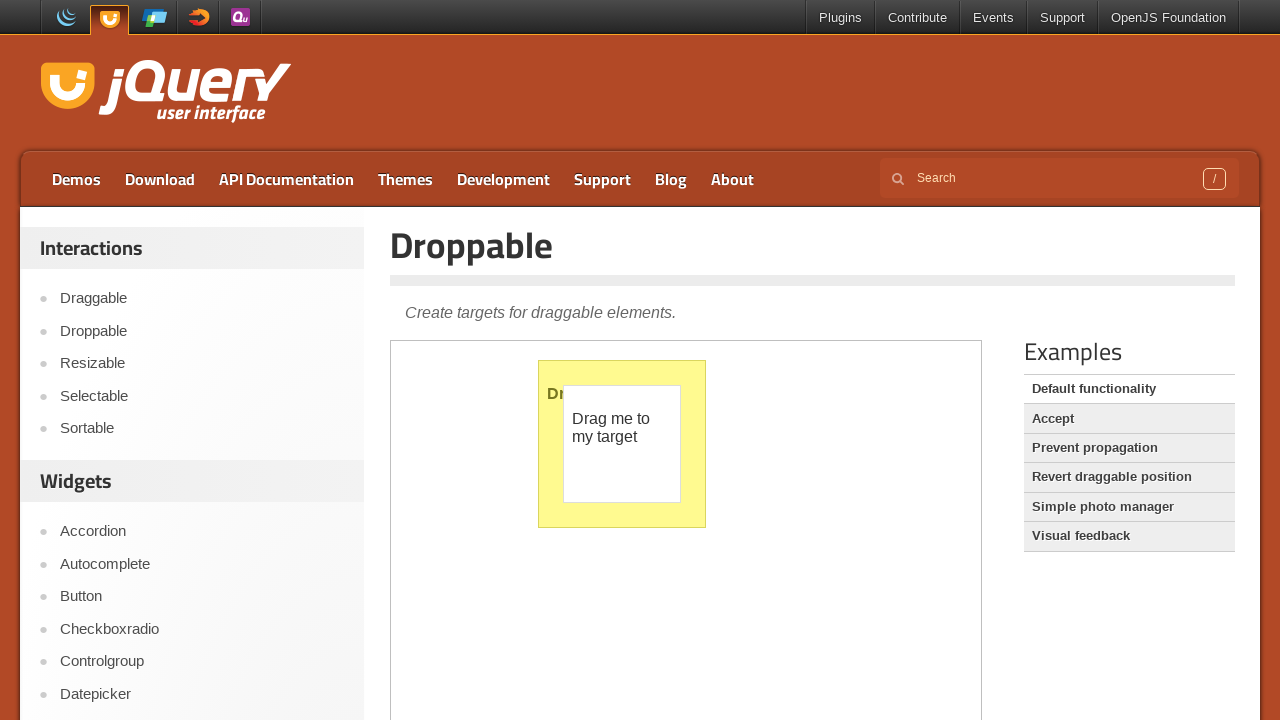

Clicked navigation link (8th item in main content navigation) at (732, 179) on nav ul li:nth-child(8) a
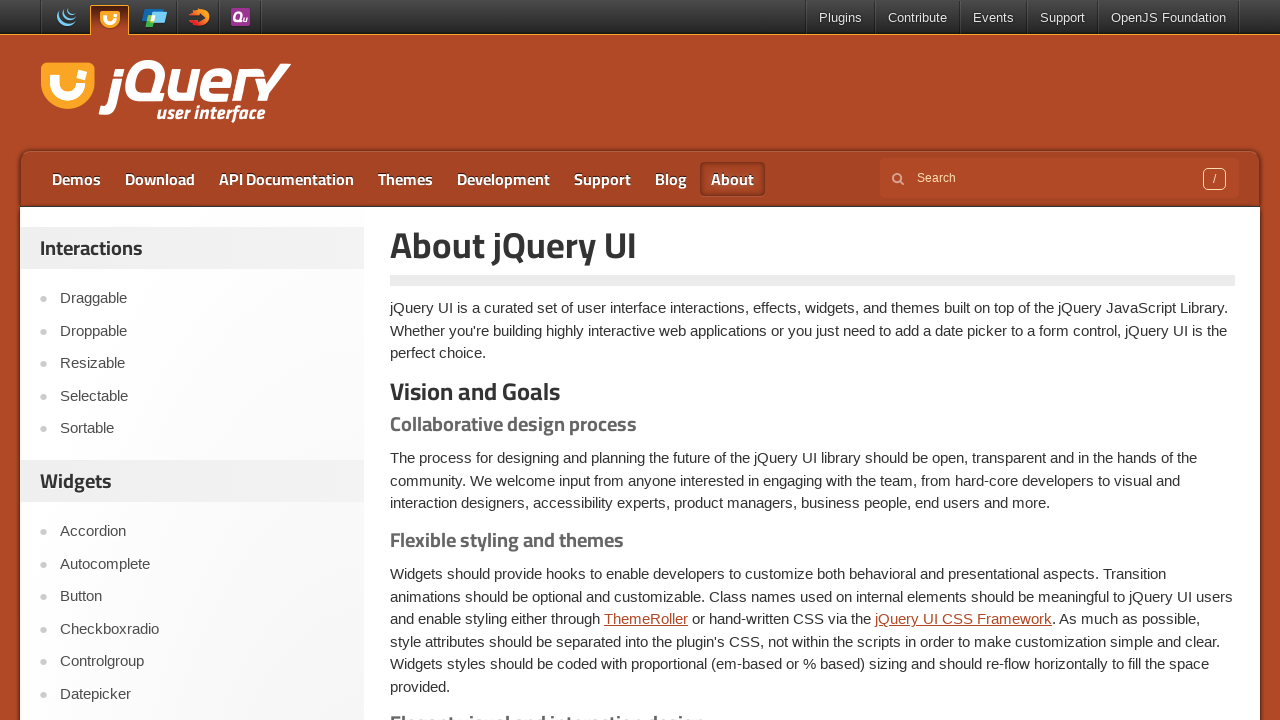

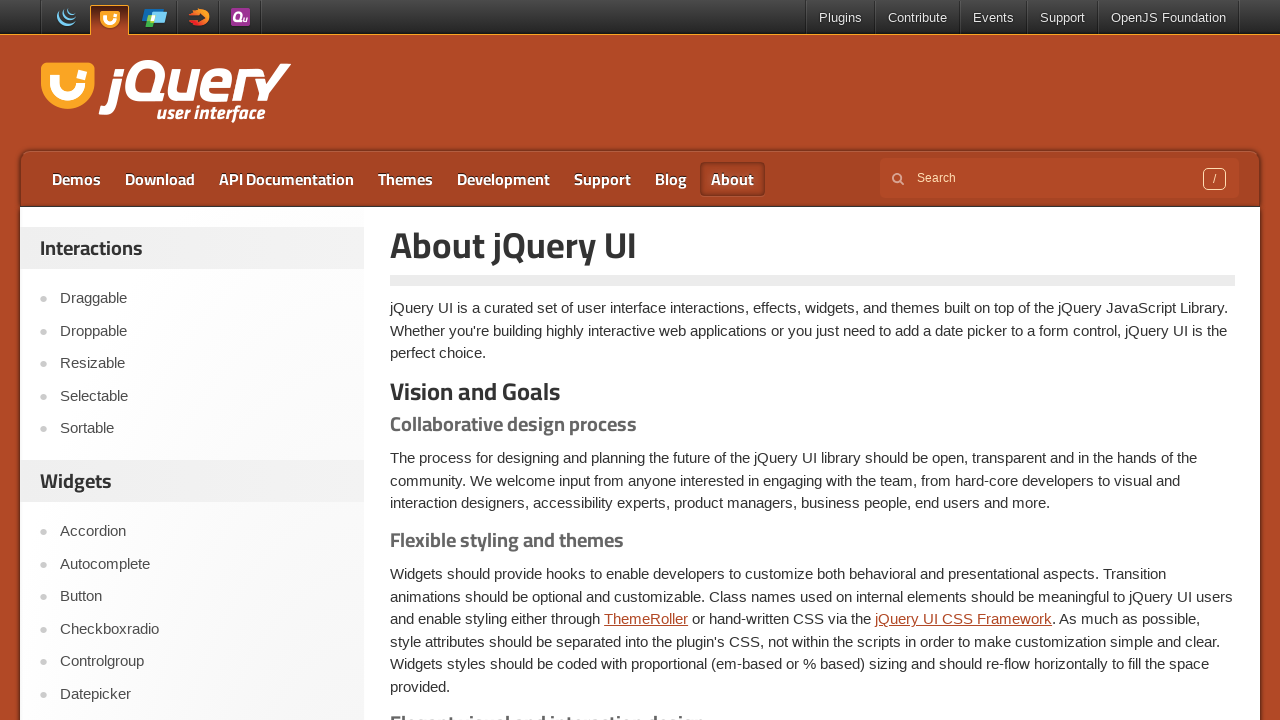